Navigates to the Hepsiburada e-commerce website homepage and waits for the page to load.

Starting URL: https://www.hepsiburada.com

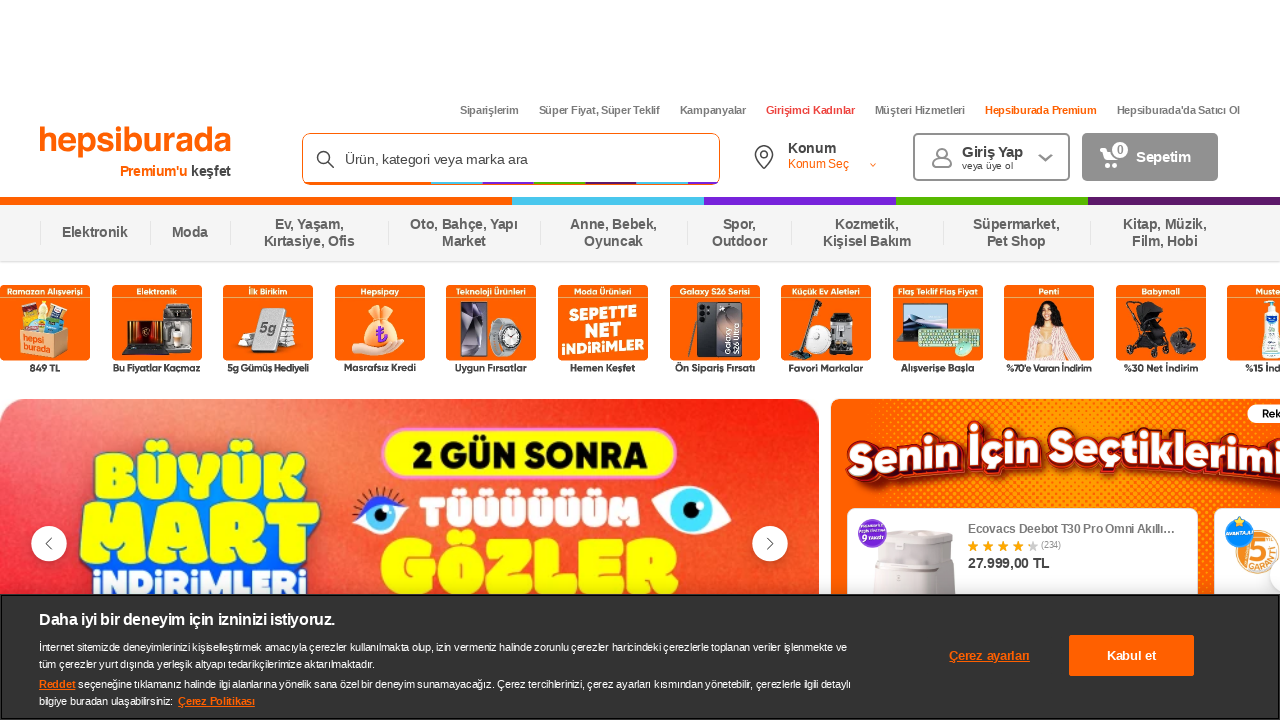

Waited for page to reach domcontentloaded state on Hepsiburada homepage
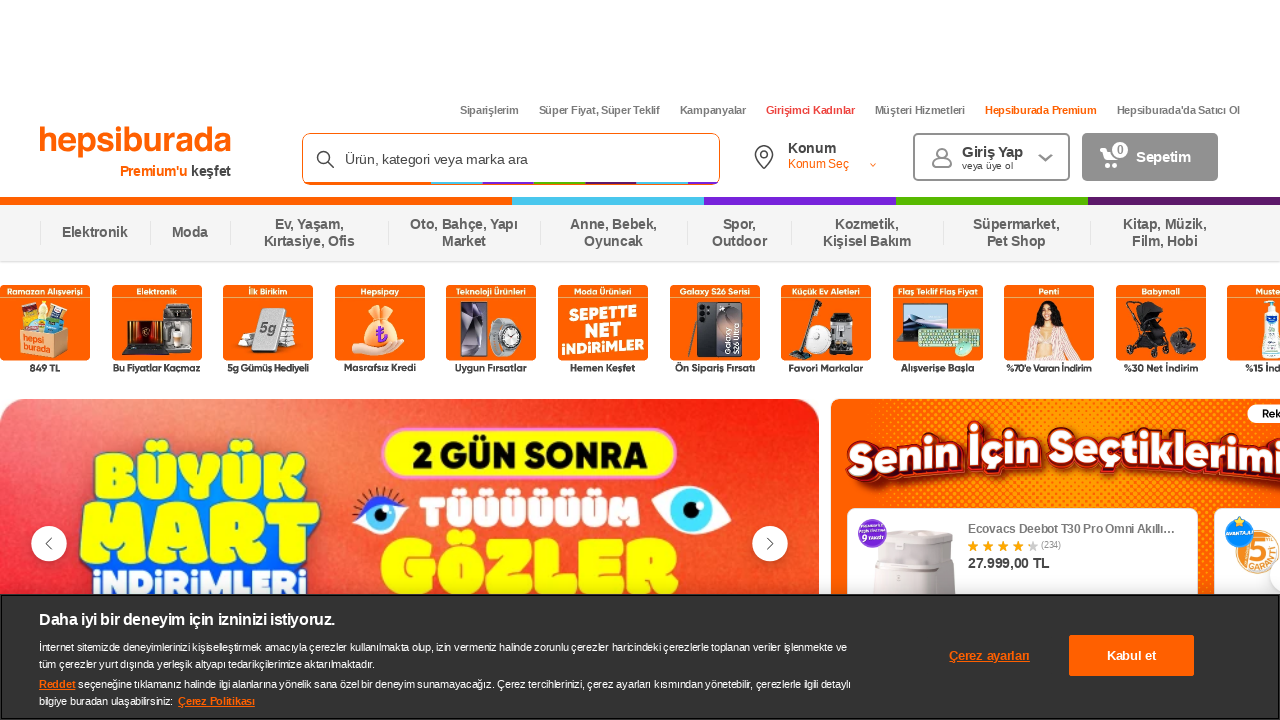

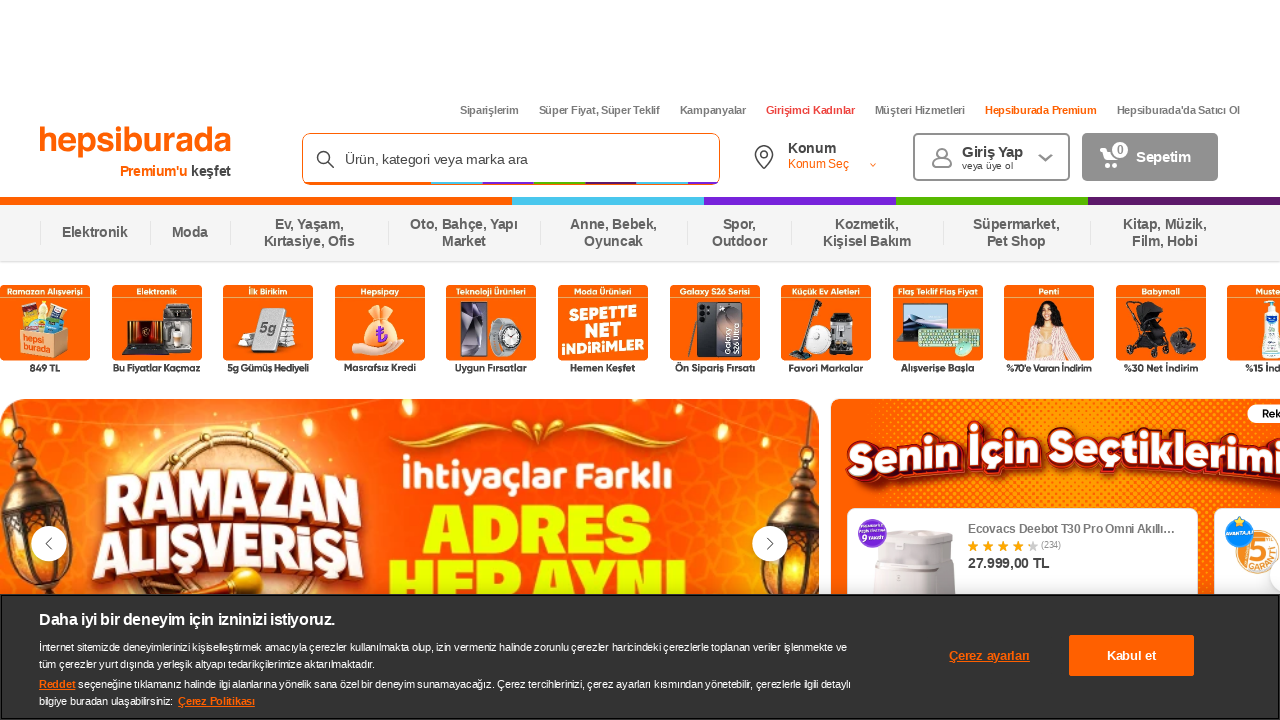